Tests JavaScript alert, confirm, and prompt dialog interactions by triggering each type of dialog and handling them appropriately

Starting URL: http://www.echoecho.com/javascript4.htm

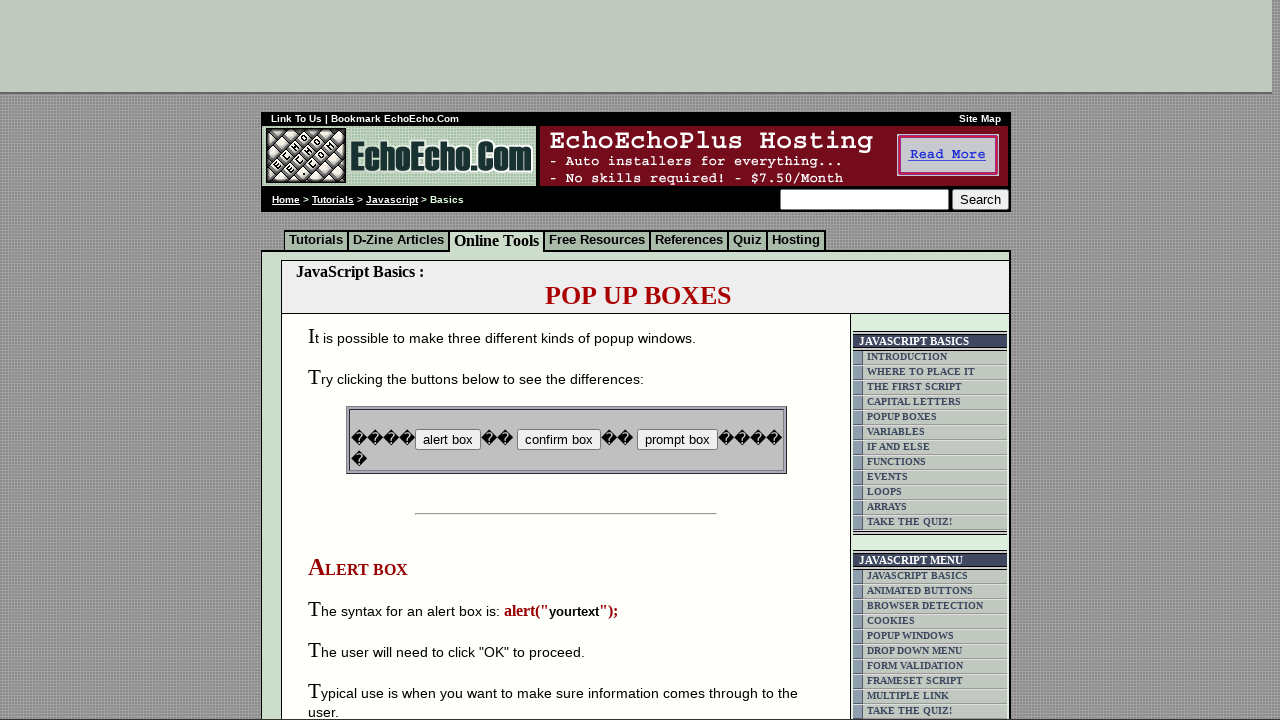

Clicked alert box button at (448, 440) on input[value='alert box']
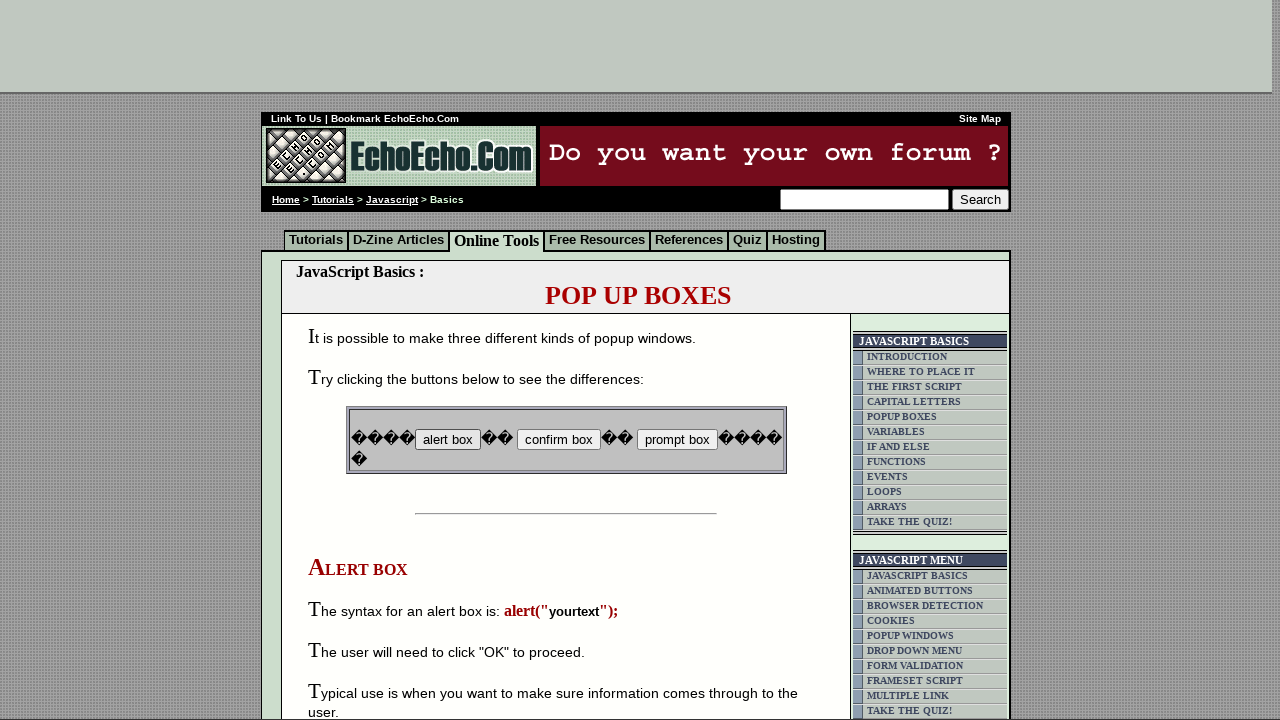

Set up dialog handler to accept alert
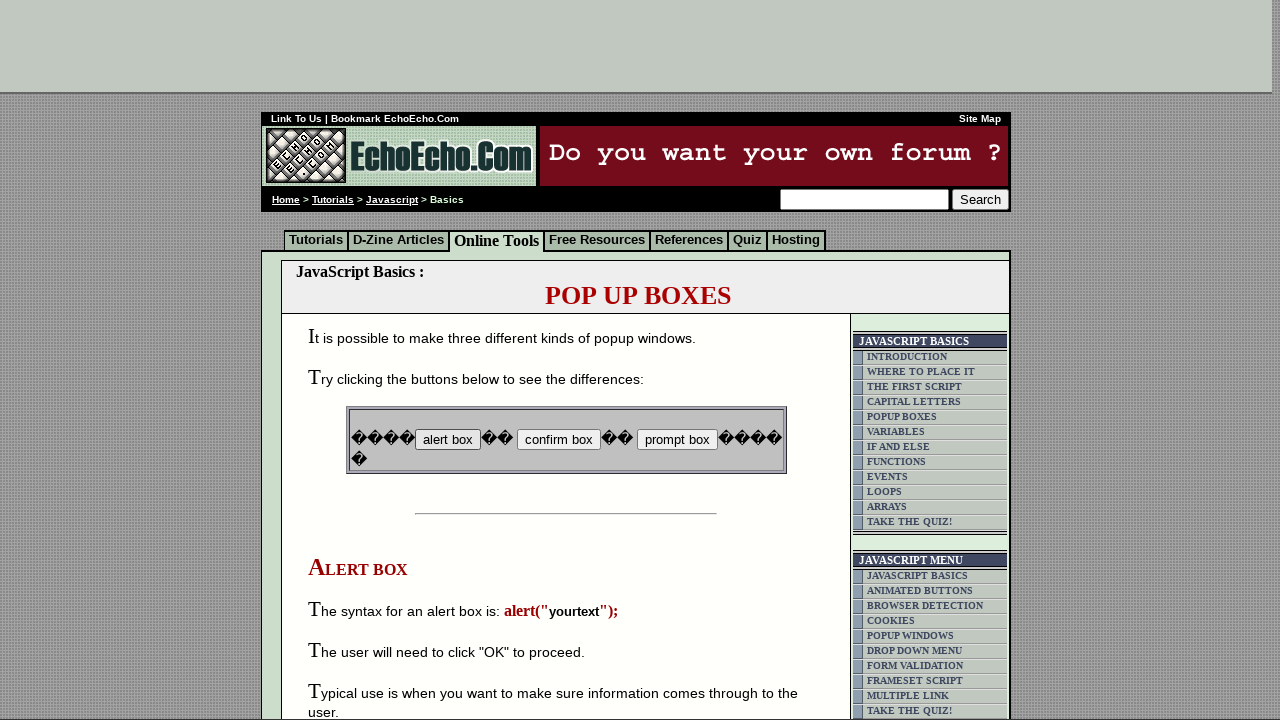

Waited 500ms for alert dialog to be handled
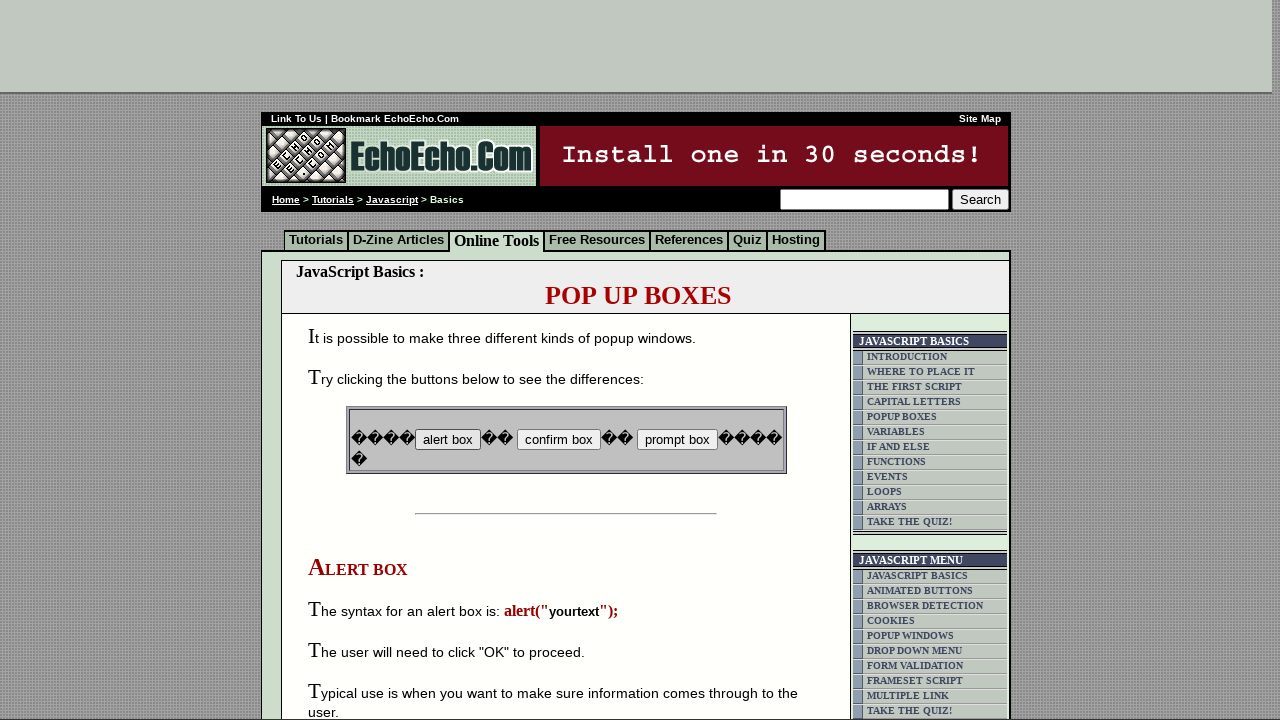

Clicked confirm box button at (558, 440) on input[value='confirm box']
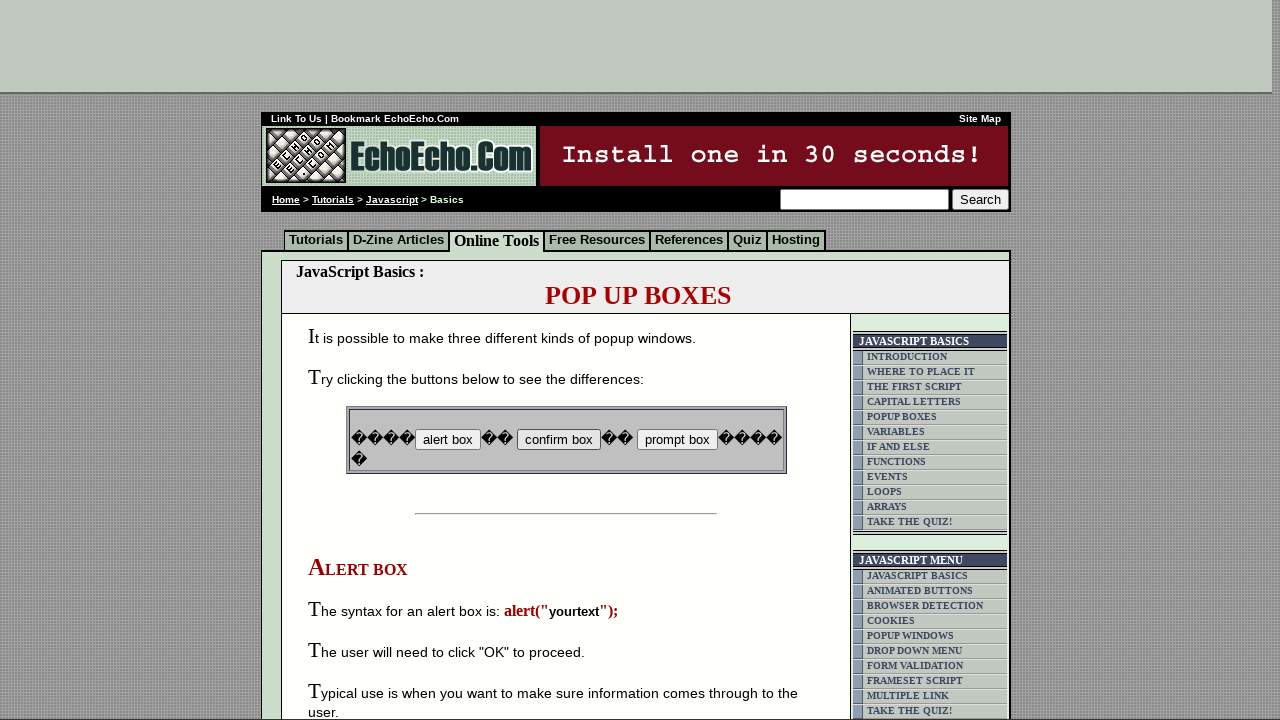

Set up dialog handler to dismiss confirm dialog
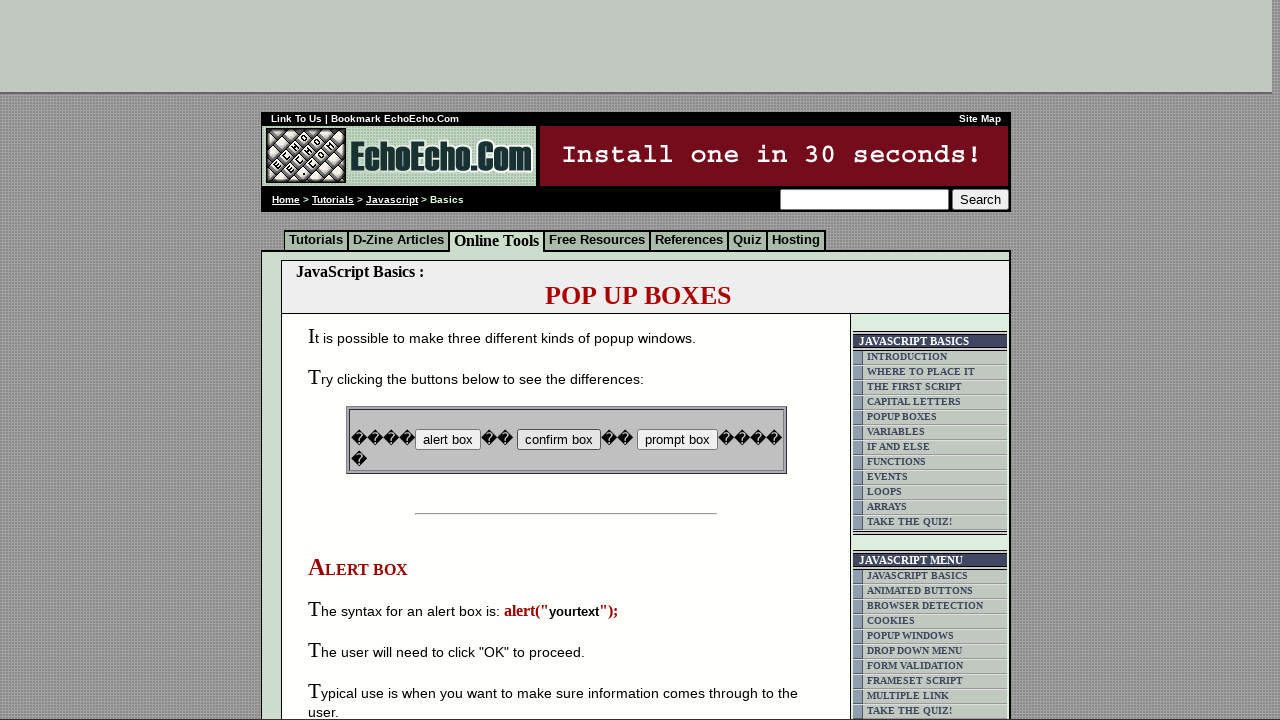

Waited 500ms for confirm dialog to be handled
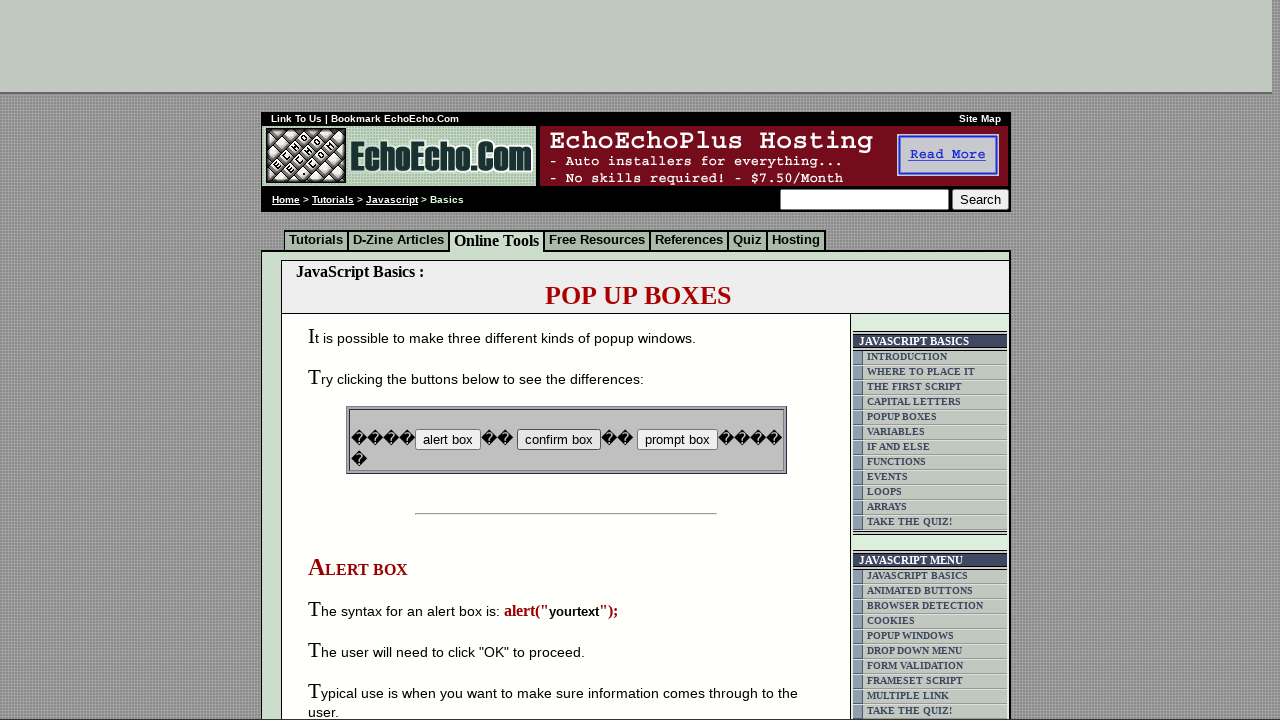

Clicked prompt box button at (677, 440) on input[value='prompt box']
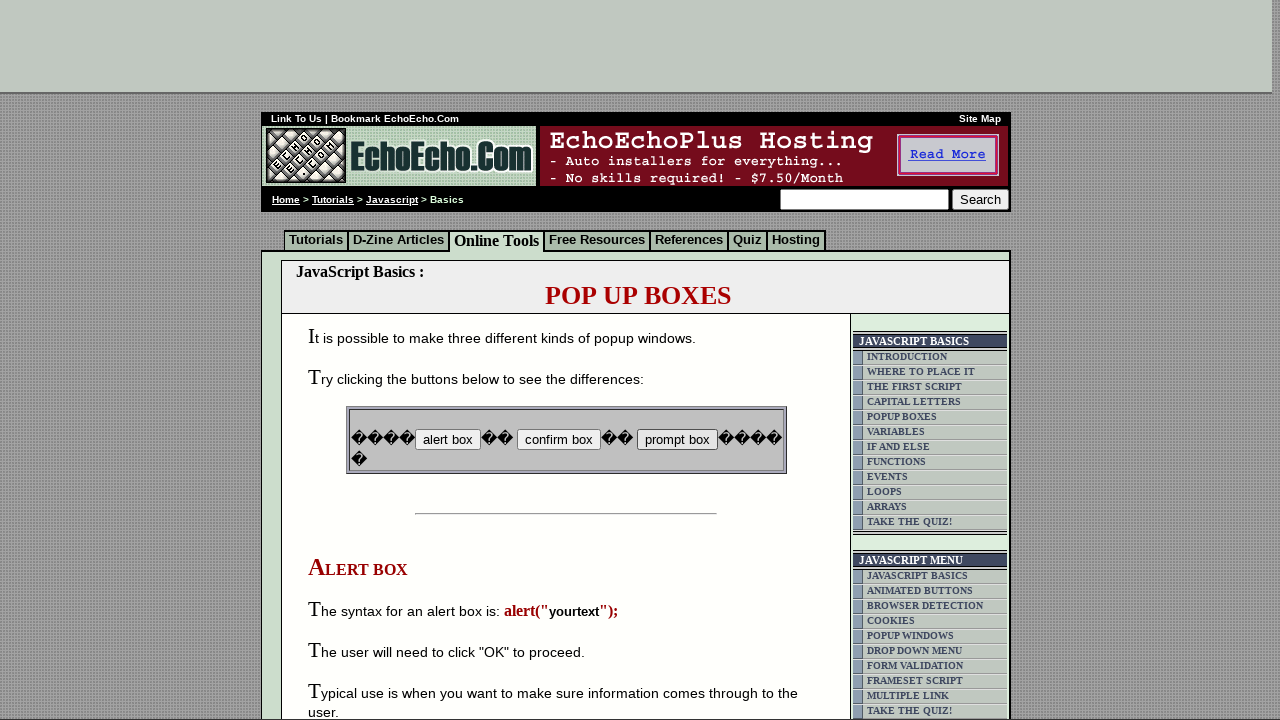

Set up dialog handler to accept prompt with text 'Hello'
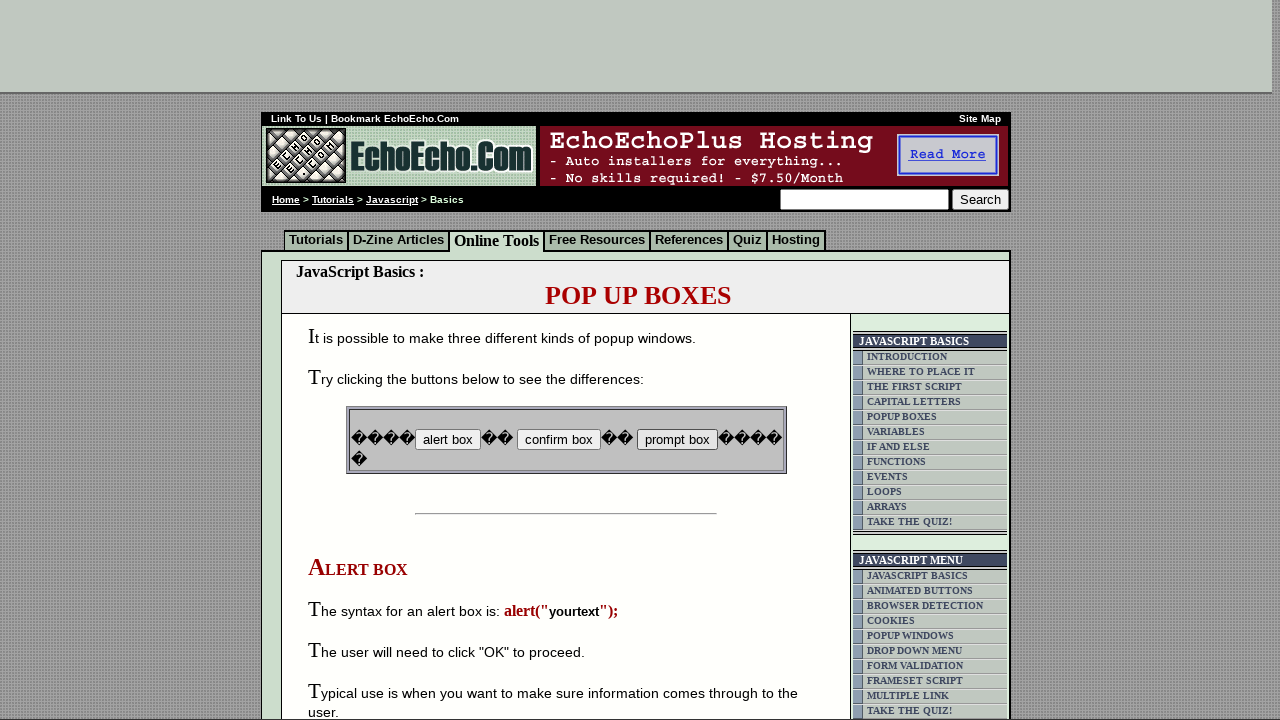

Waited 500ms for prompt dialog to be handled
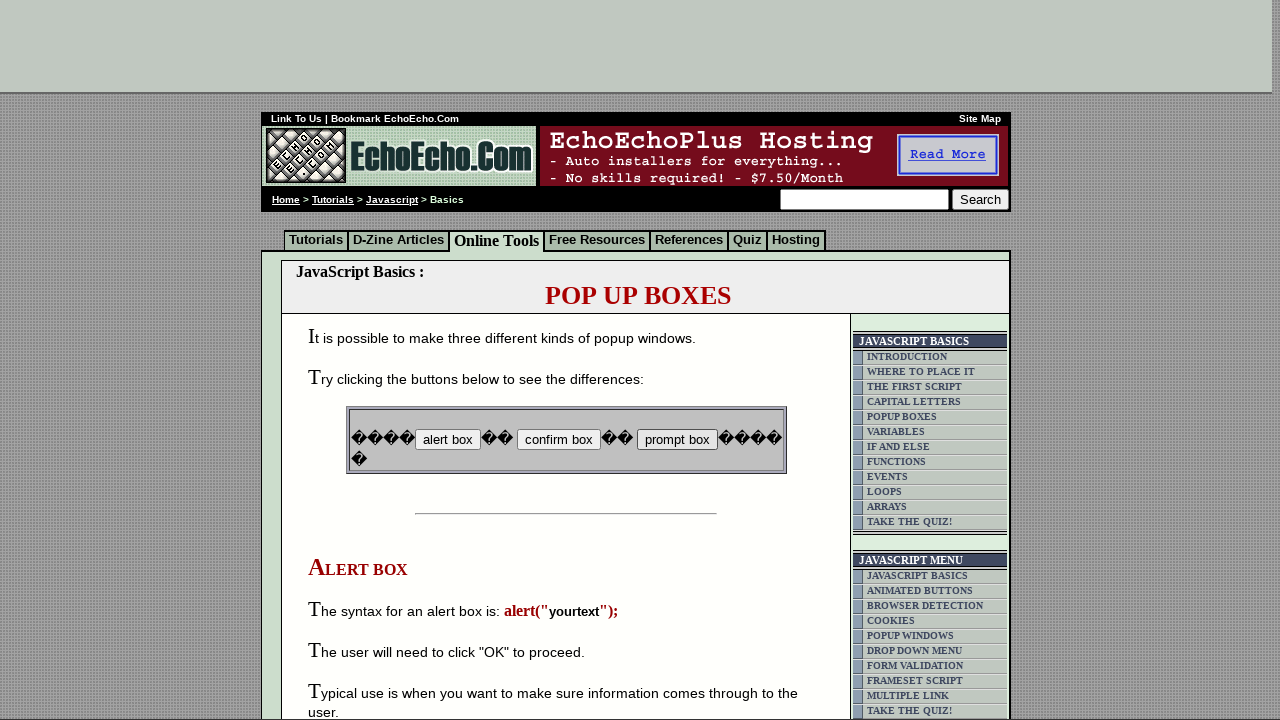

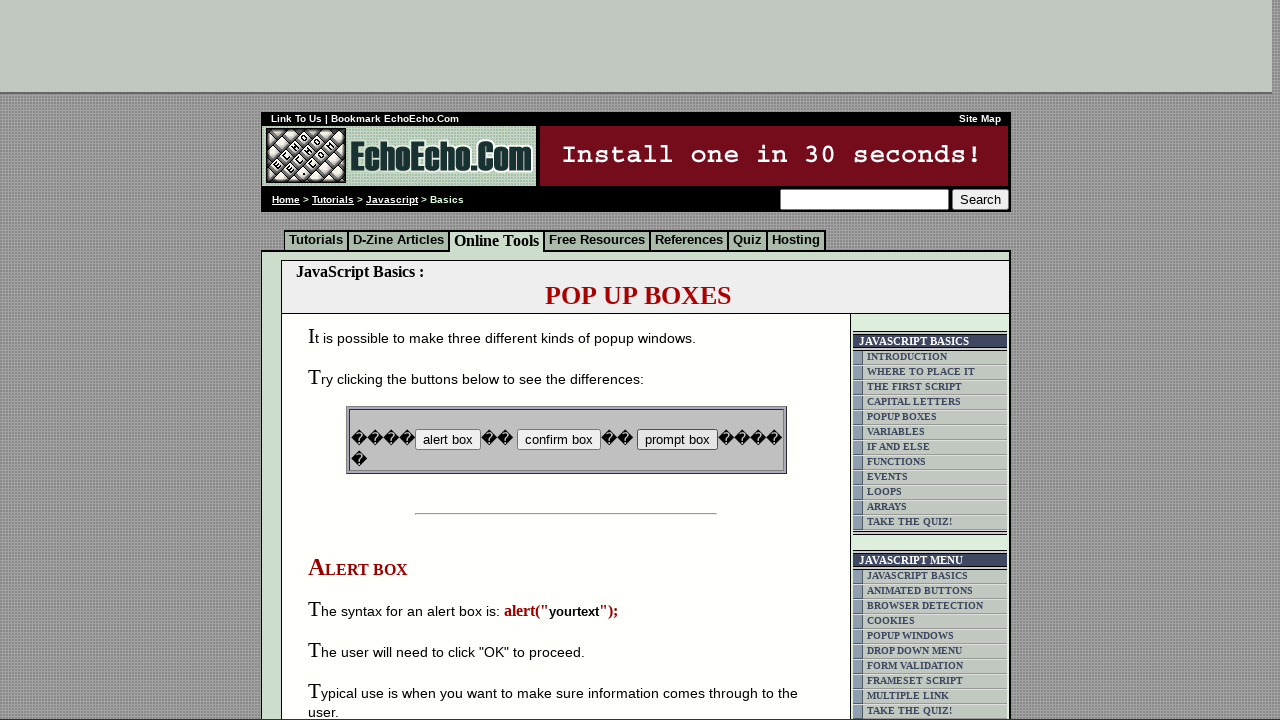